Tests checkbox visibility states by removing and re-adding a checkbox element dynamically.

Starting URL: http://the-internet.herokuapp.com/dynamic_controls

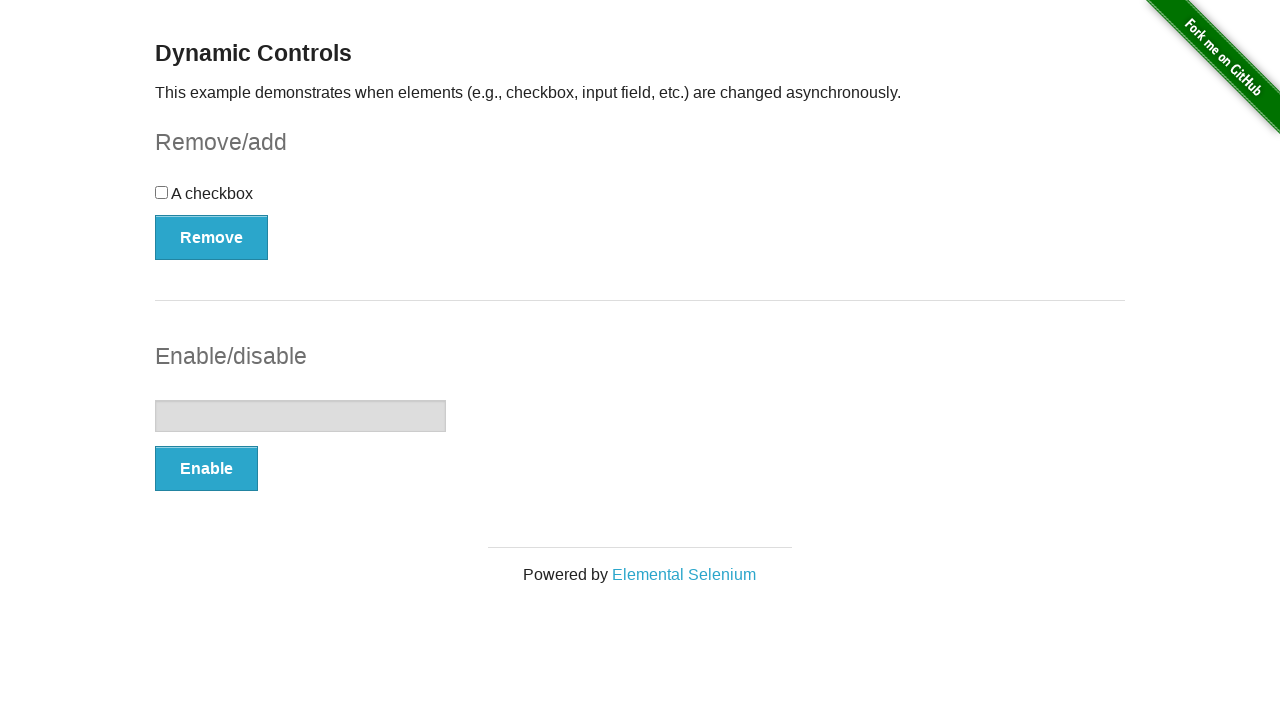

Verified checkbox is initially visible
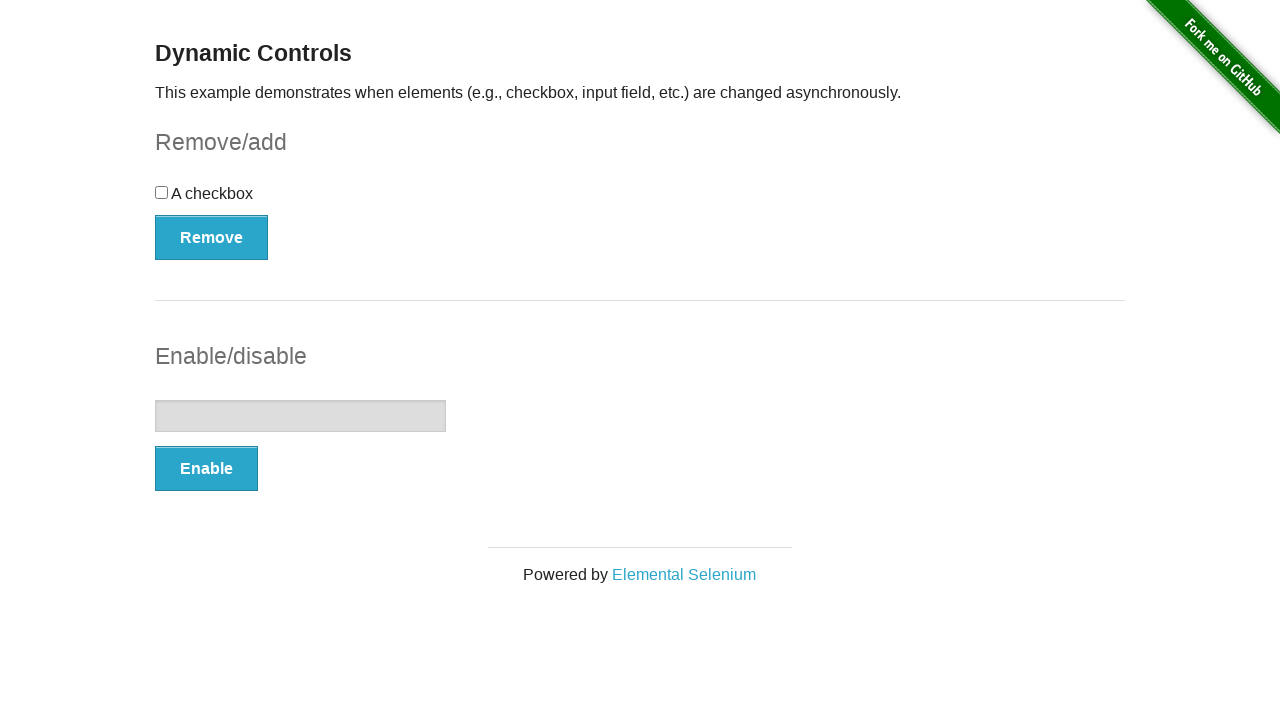

Clicked Remove button to remove the checkbox at (212, 237) on button:has-text('Remove')
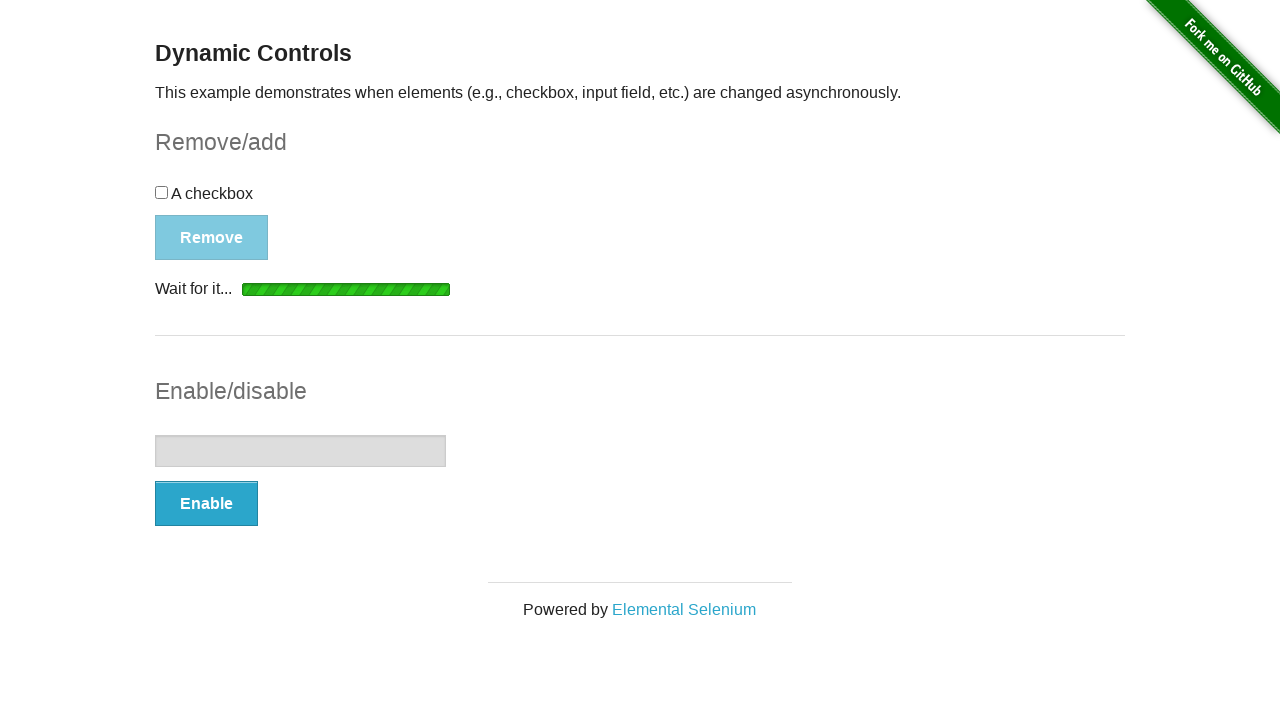

Confirmed checkbox is removed/hidden
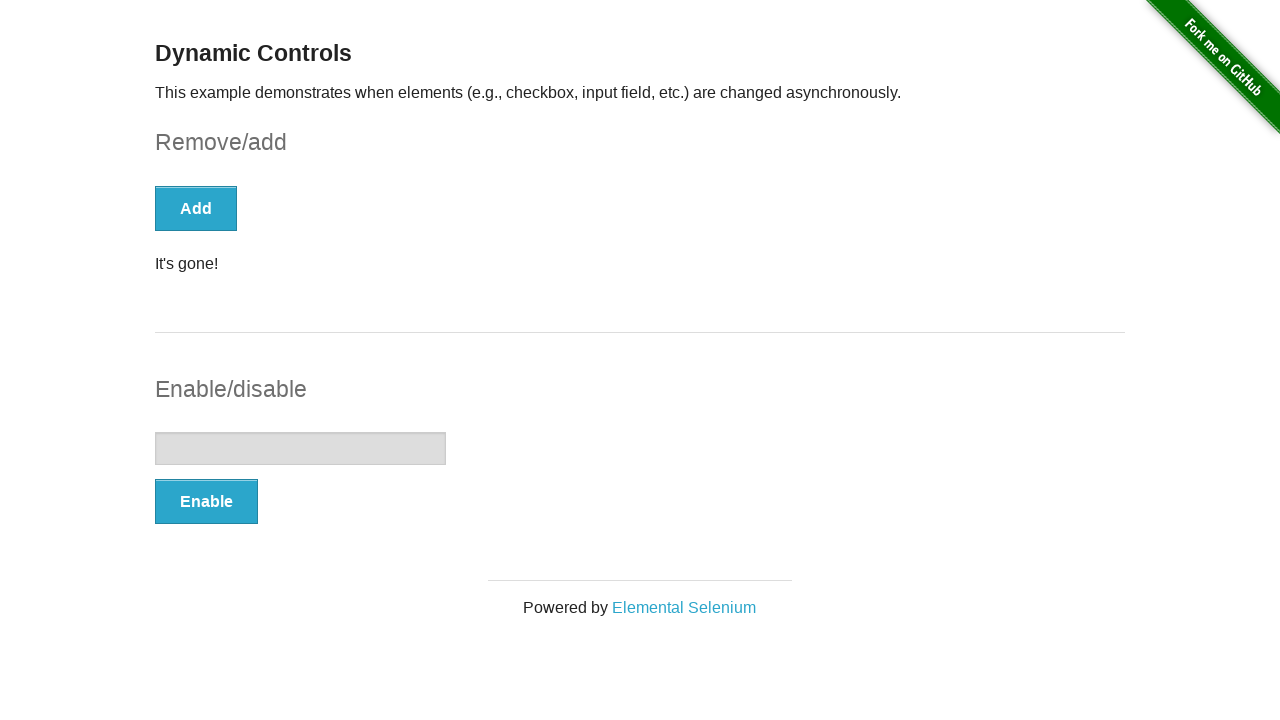

Clicked Add button to re-add the checkbox at (196, 208) on button:has-text('Add')
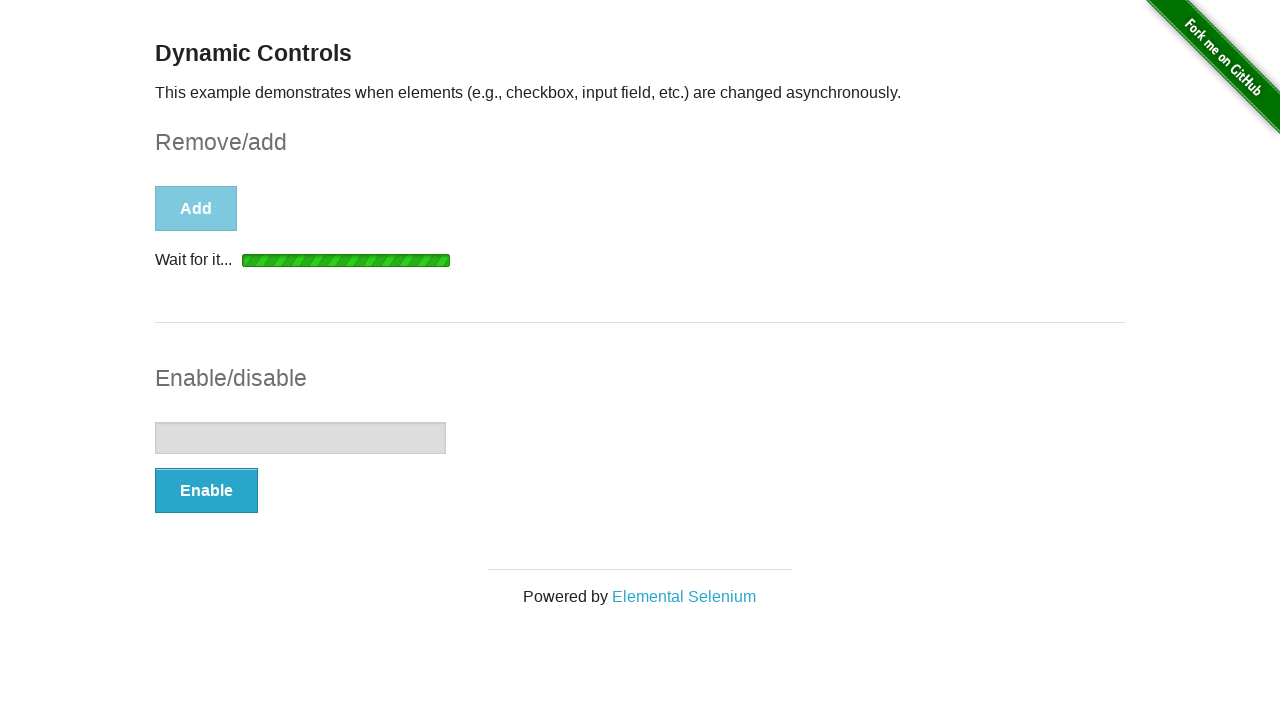

Confirmed checkbox is visible again
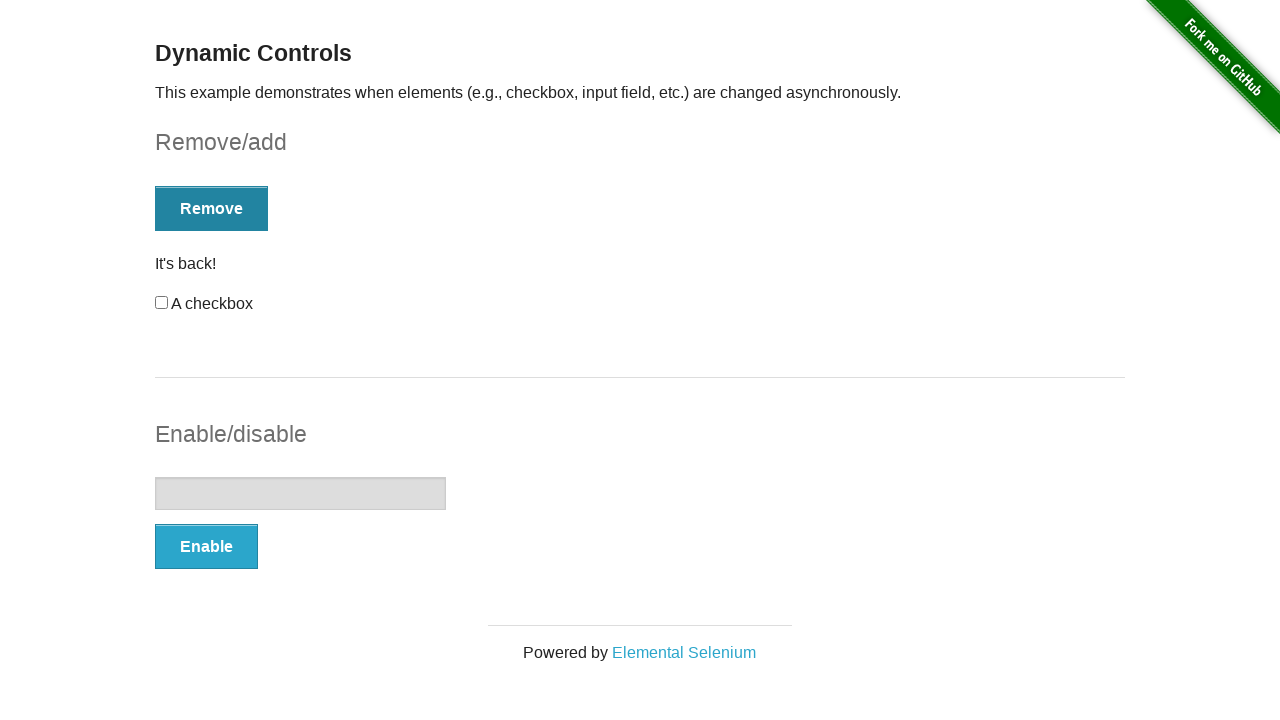

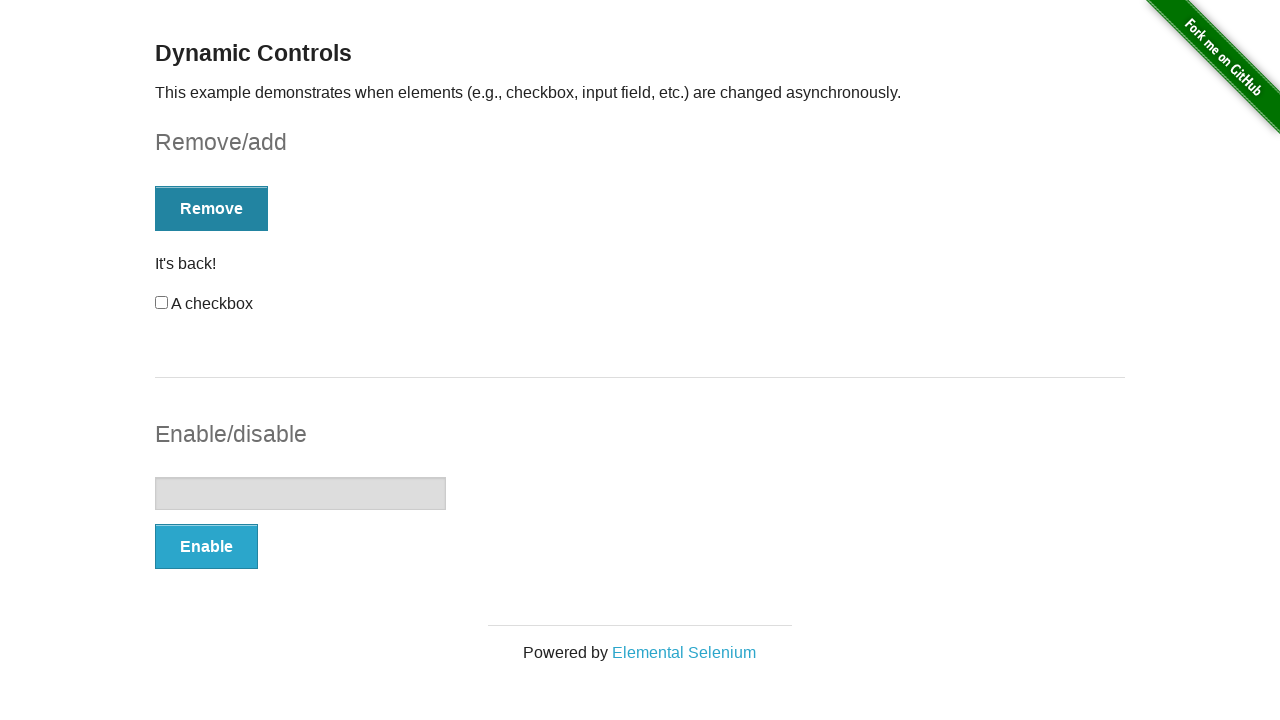